Tests that the page title matches the expected value after navigating through links to a test page

Starting URL: https://teserat.github.io/welcome/

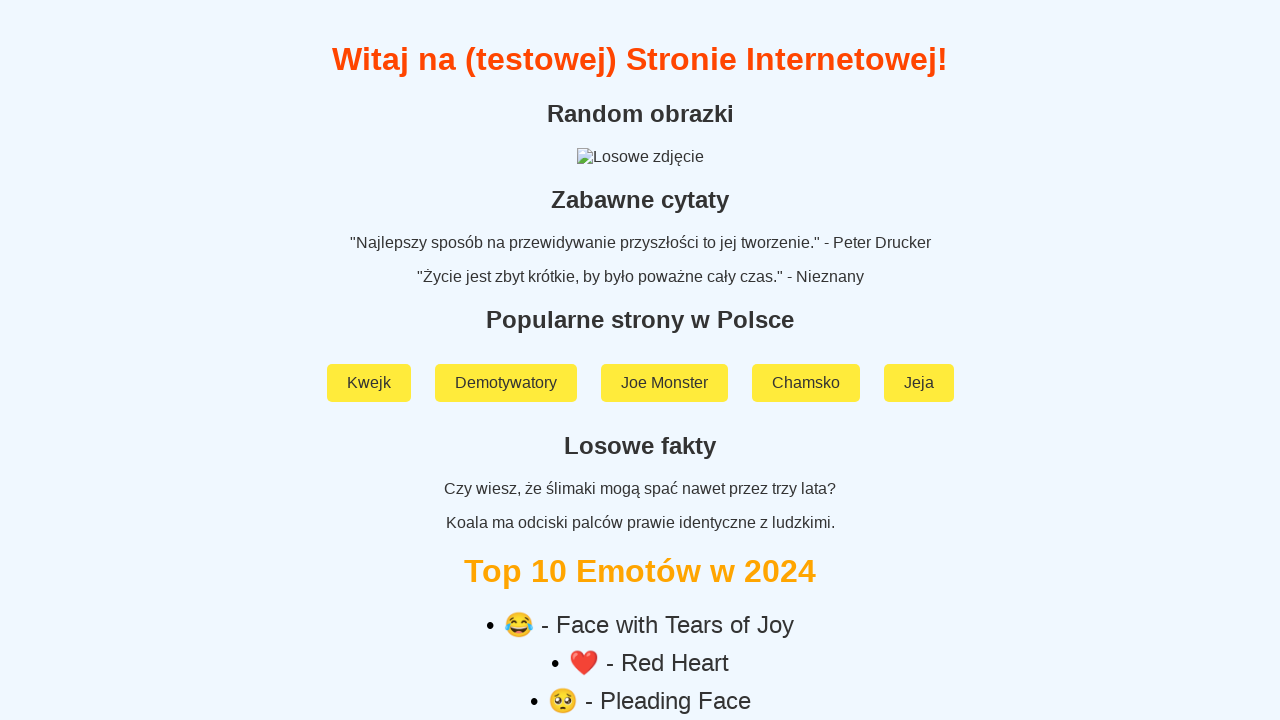

Clicked on 'Rozchodniak' link at (640, 592) on text=Rozchodniak
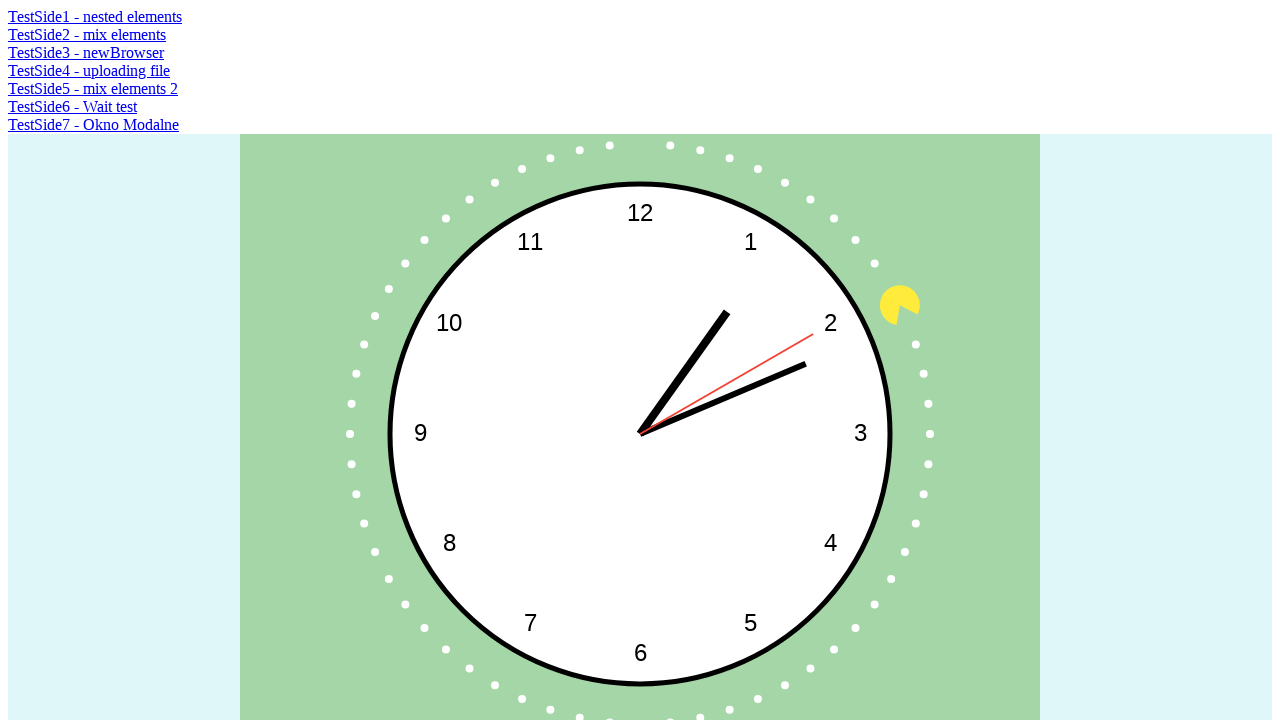

Clicked on 'TestSide5 - mix elements 2' link at (93, 88) on text=TestSide5 - mix elements 2
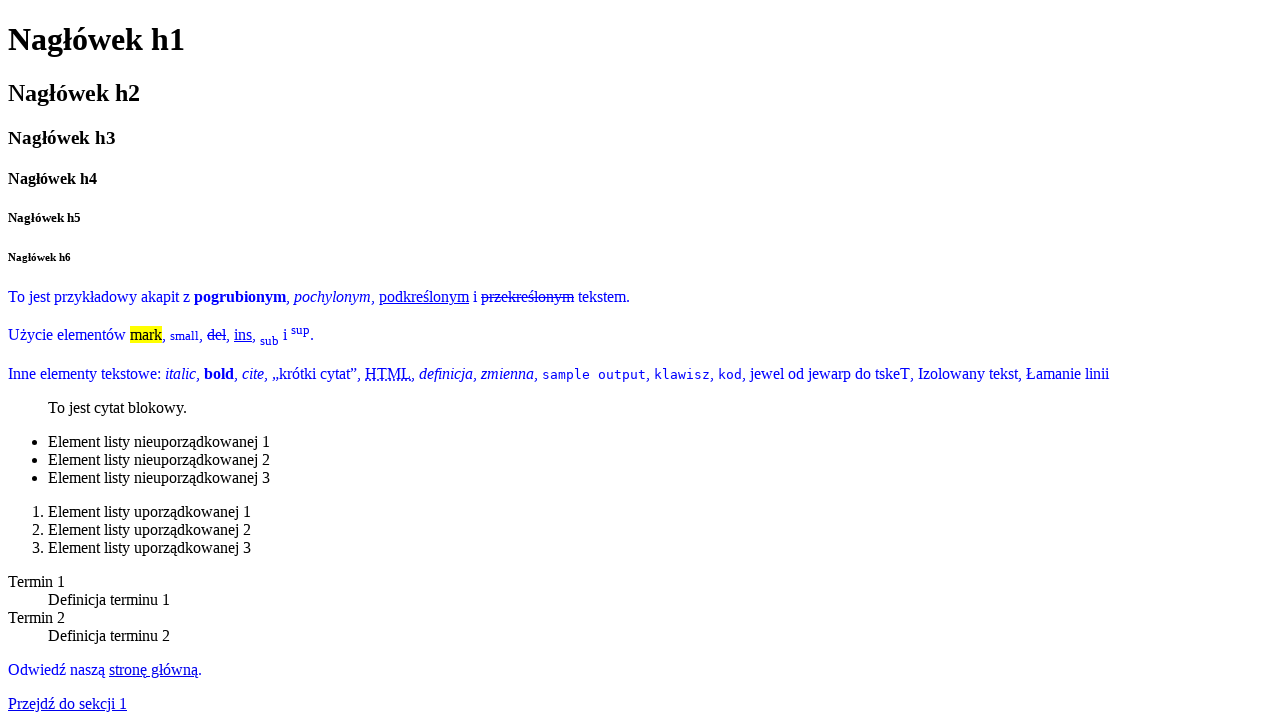

Verified page title matches 'Strona testowa z wszystkimi elementami HTML'
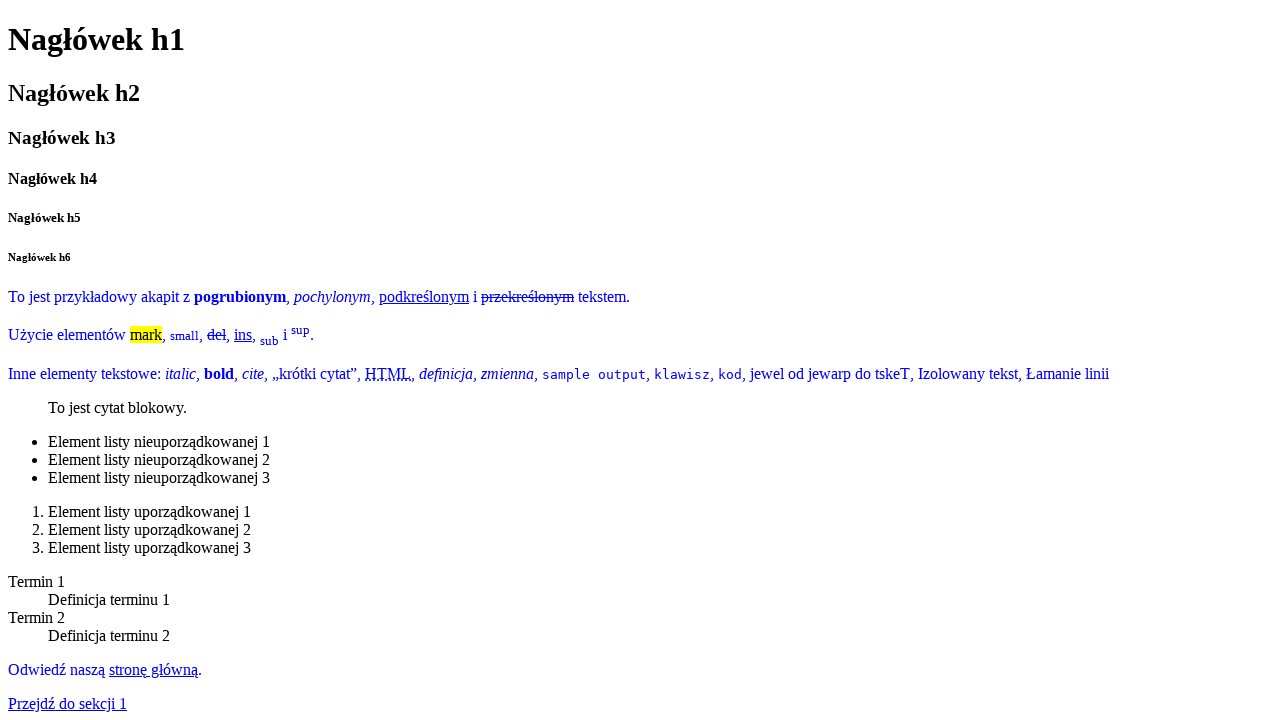

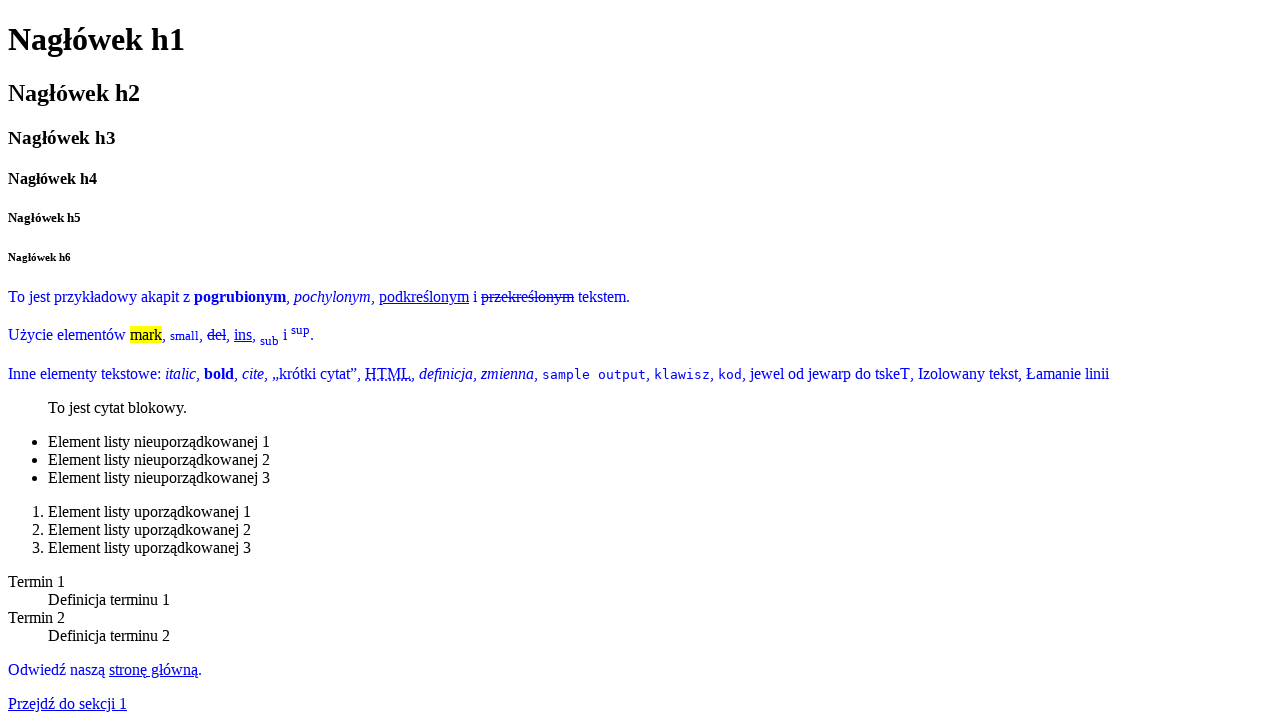